Tests deleting a customer from the Customers table by clicking the delete button for a customer row

Starting URL: https://www.globalsqa.com/angularJs-protractor/BankingProject/#/manager

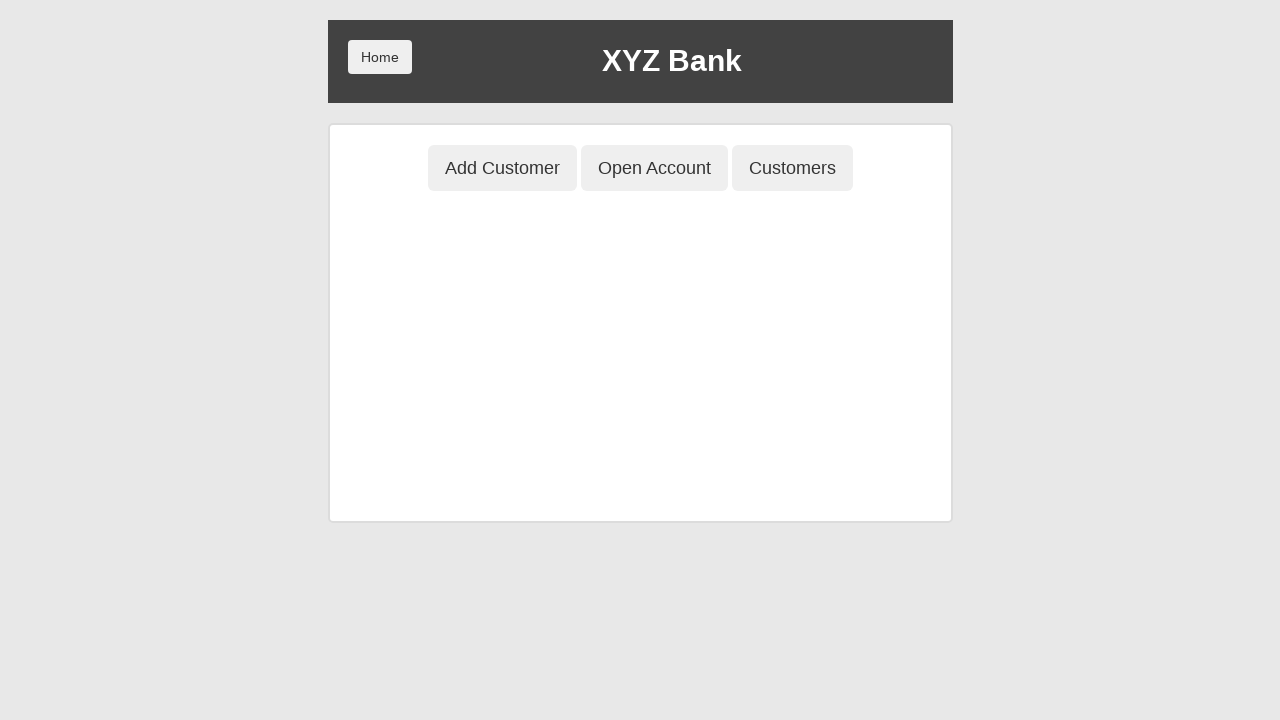

Clicked Customers button to open the customers table at (792, 168) on button[ng-class='btnClass3']
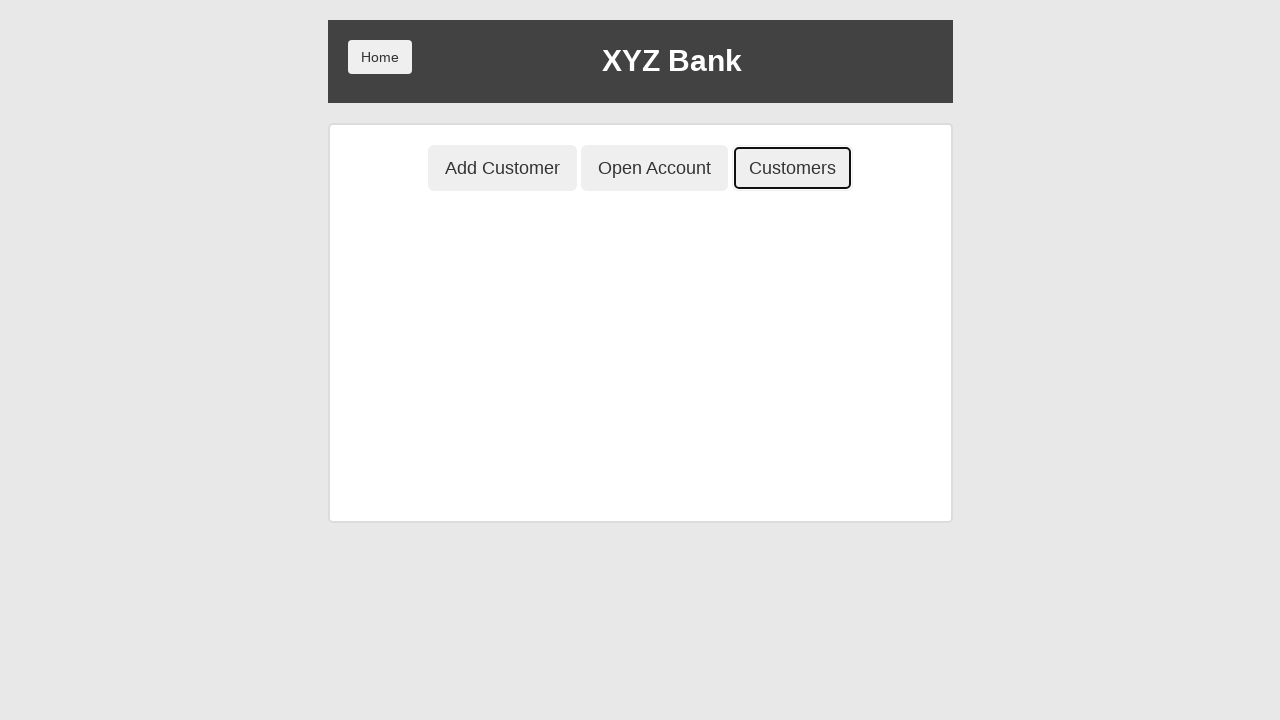

Customers table became visible
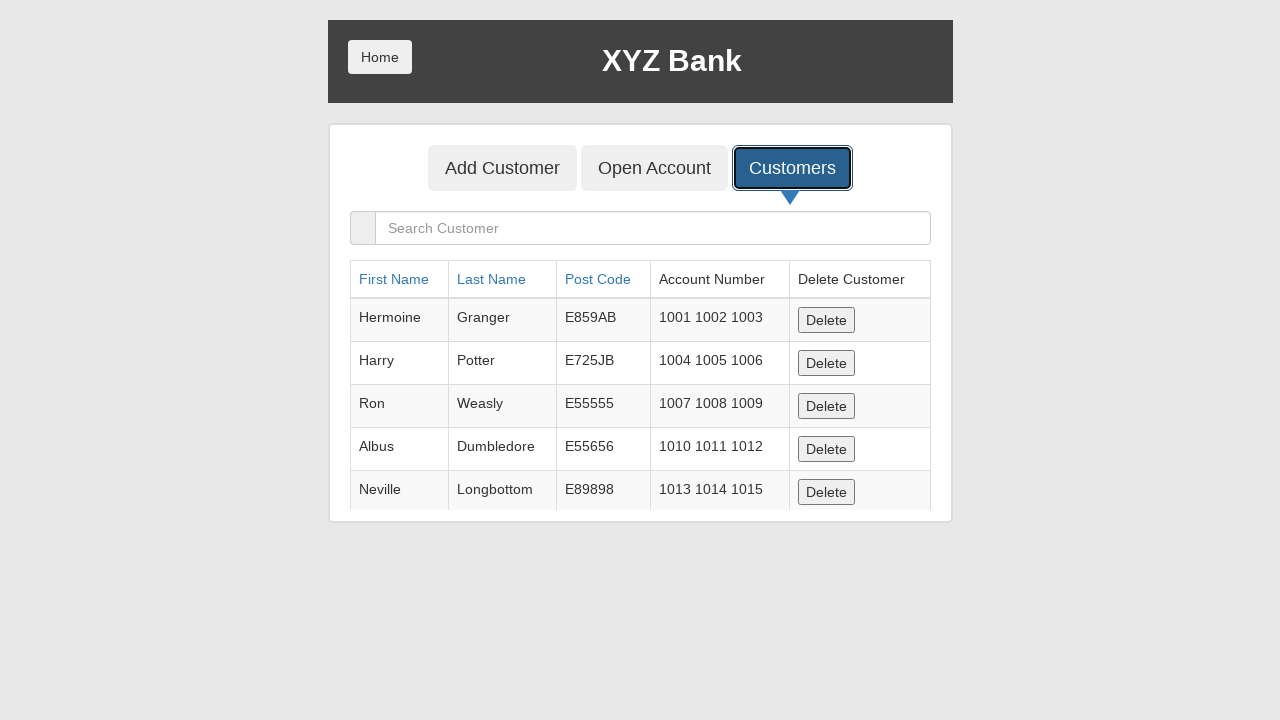

Customer table rows loaded
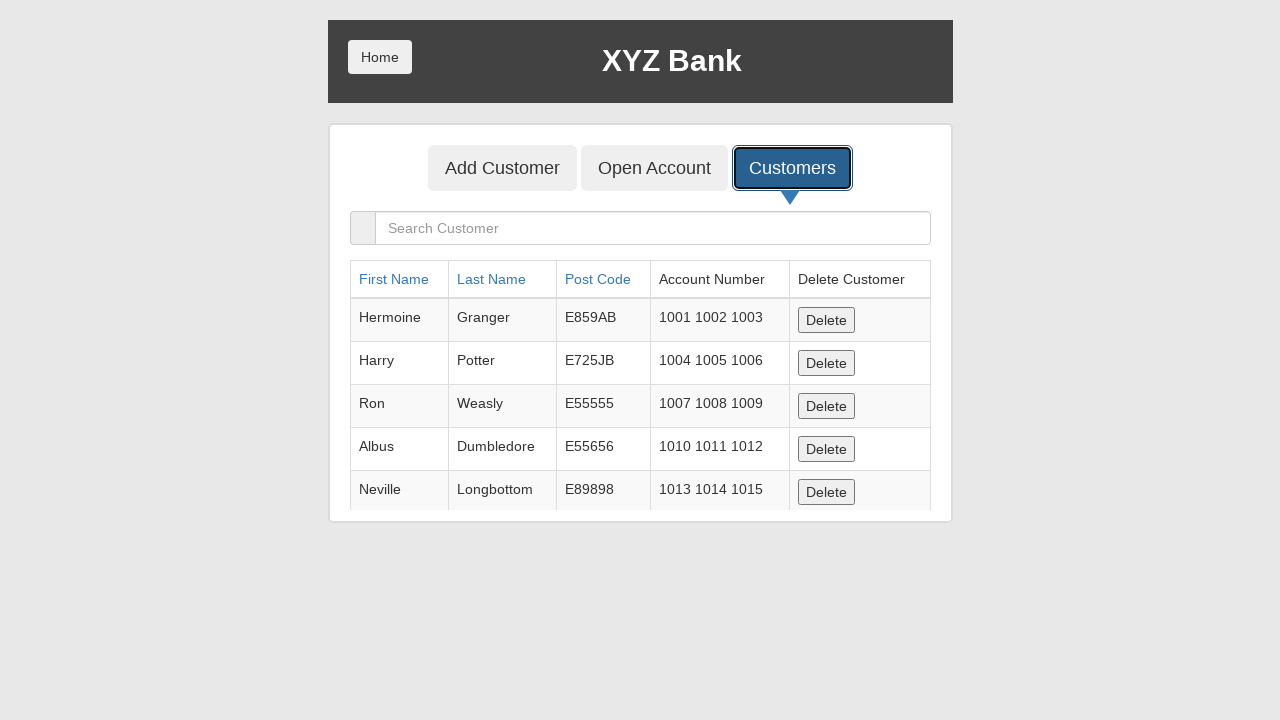

Clicked delete button on the first customer row at (826, 320) on table.table tbody tr:first-child button[ng-click='deleteCust(cust)']
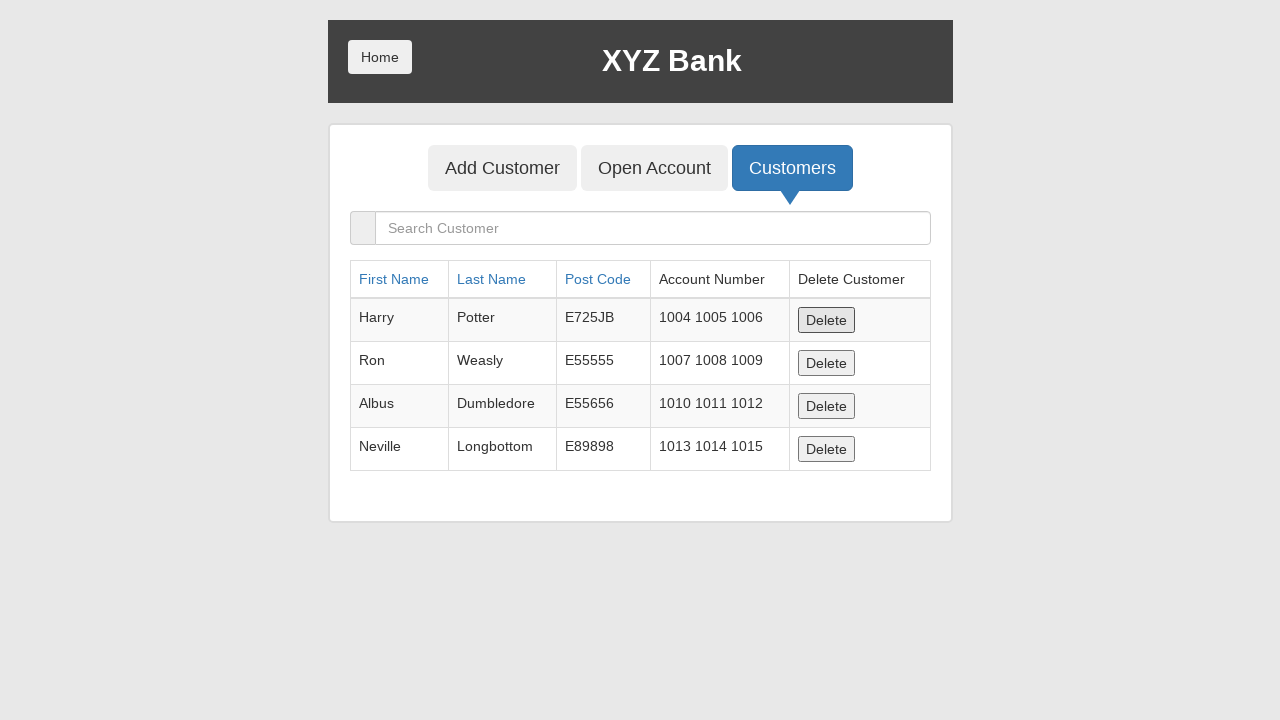

Customers table updated after deletion
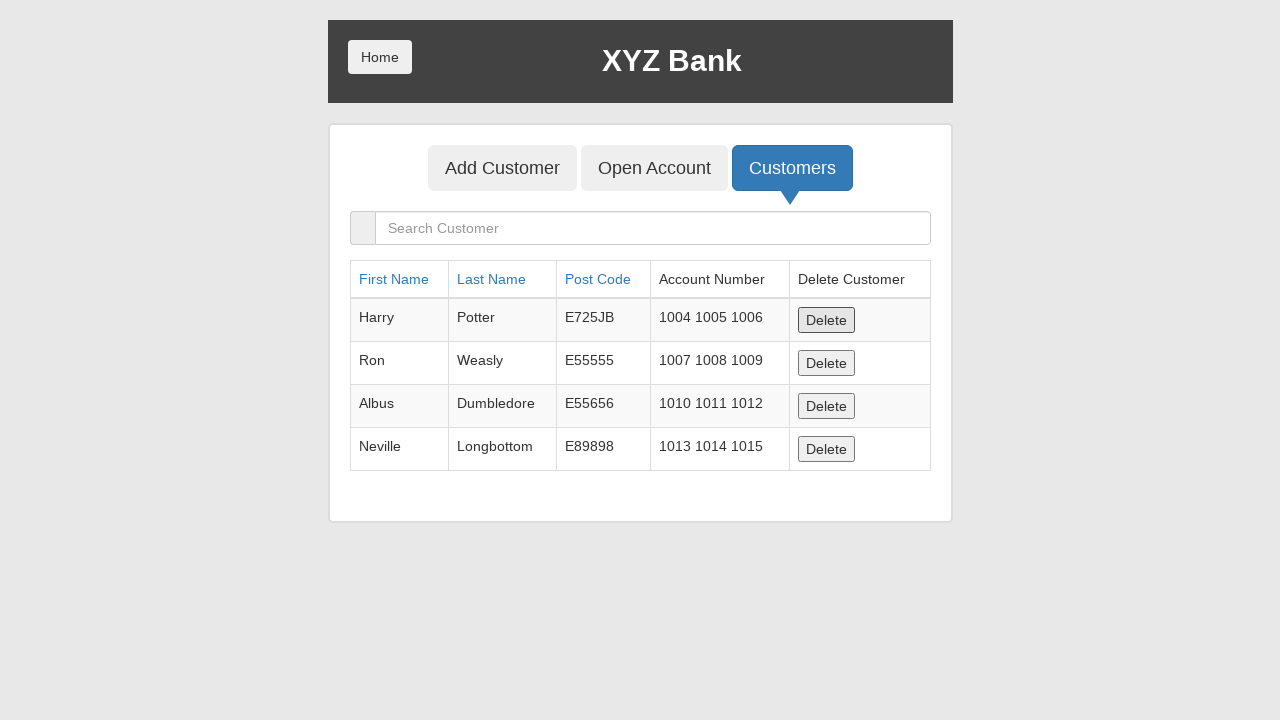

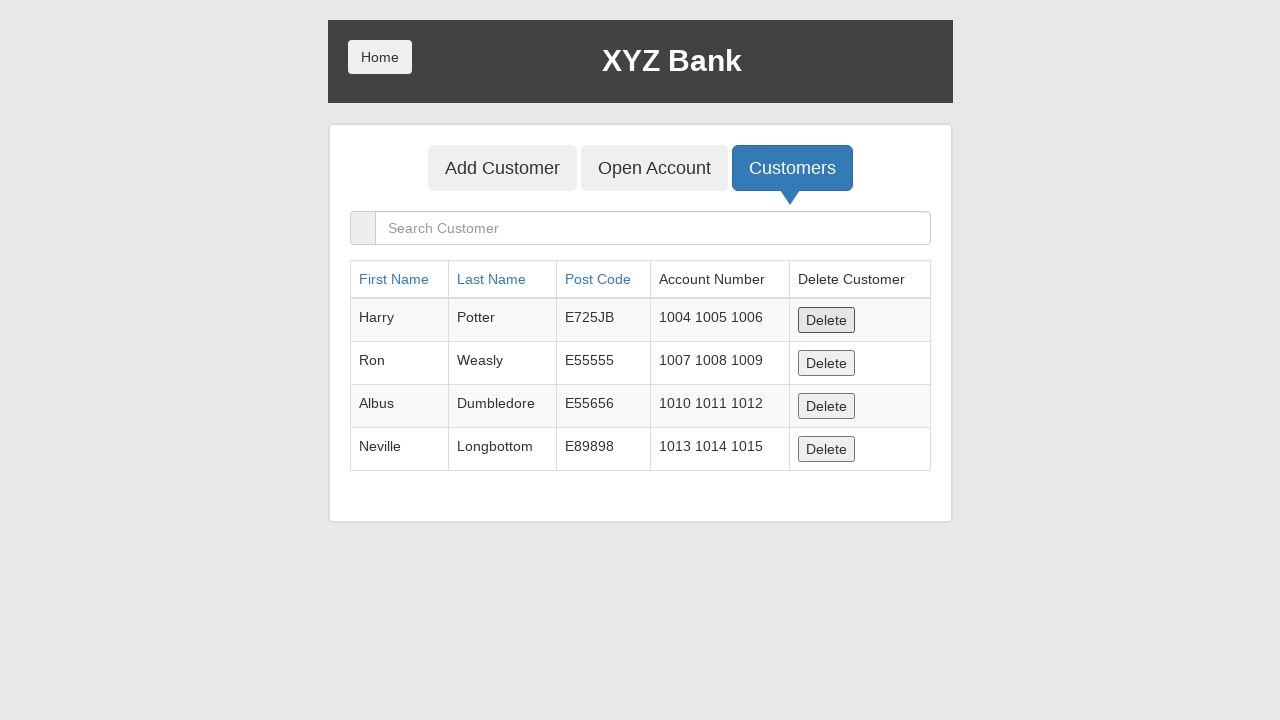